Tests JavaScript alert handling by interacting with the prompt alert button on the Heroku test app

Starting URL: http://the-internet.herokuapp.com/javascript_alerts

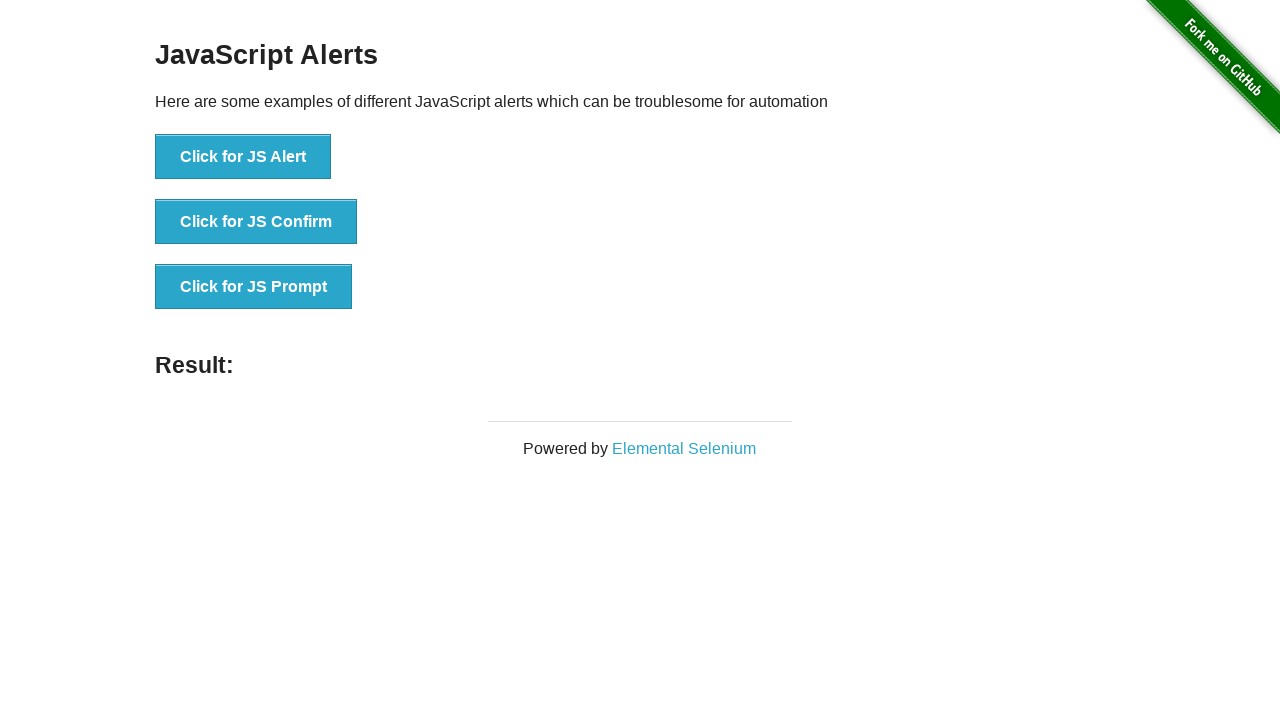

Clicked the JS Prompt button at (254, 287) on xpath=//*[@id='content']/div/ul/li[3]/button
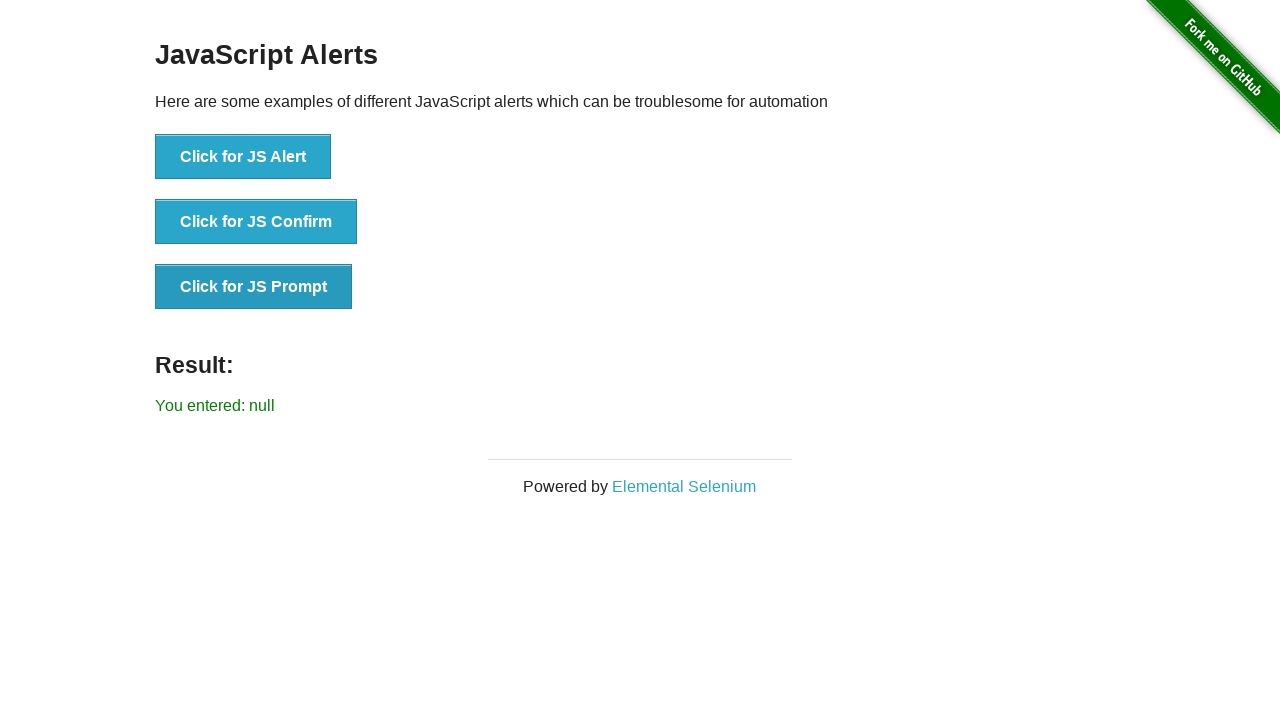

Set up dialog handler to accept prompt with 'ok'
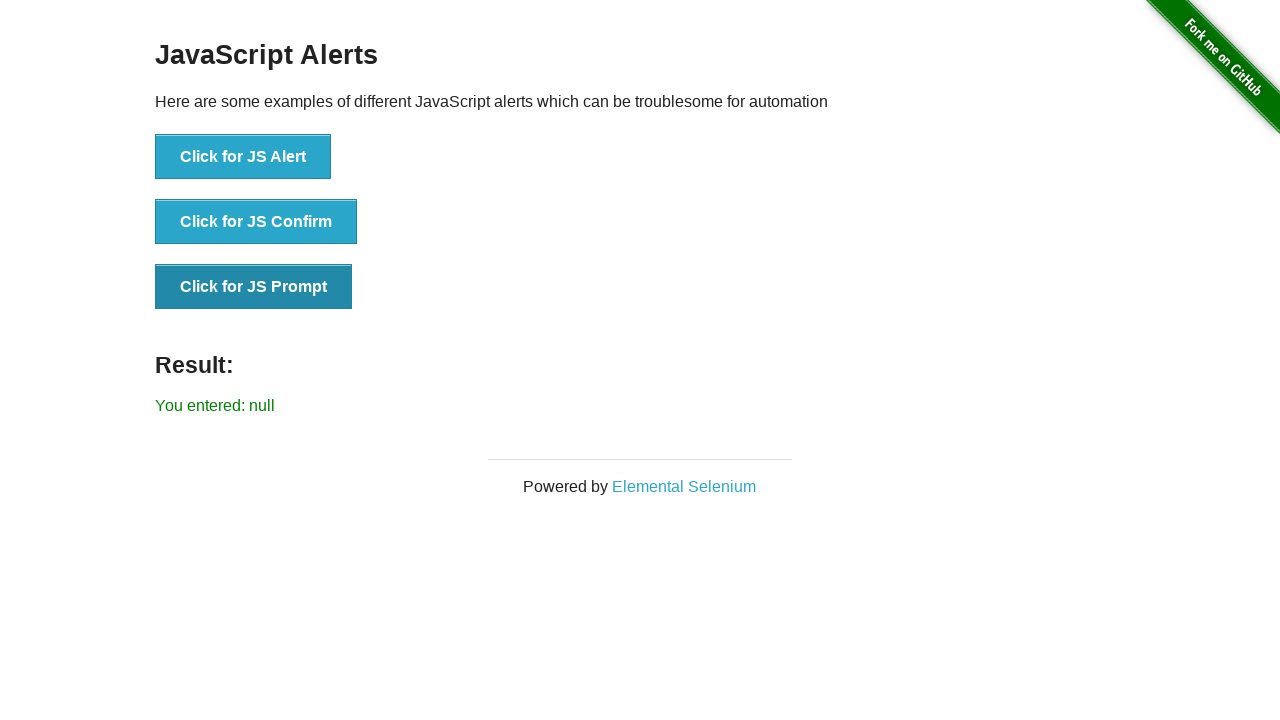

Prompt result element appeared
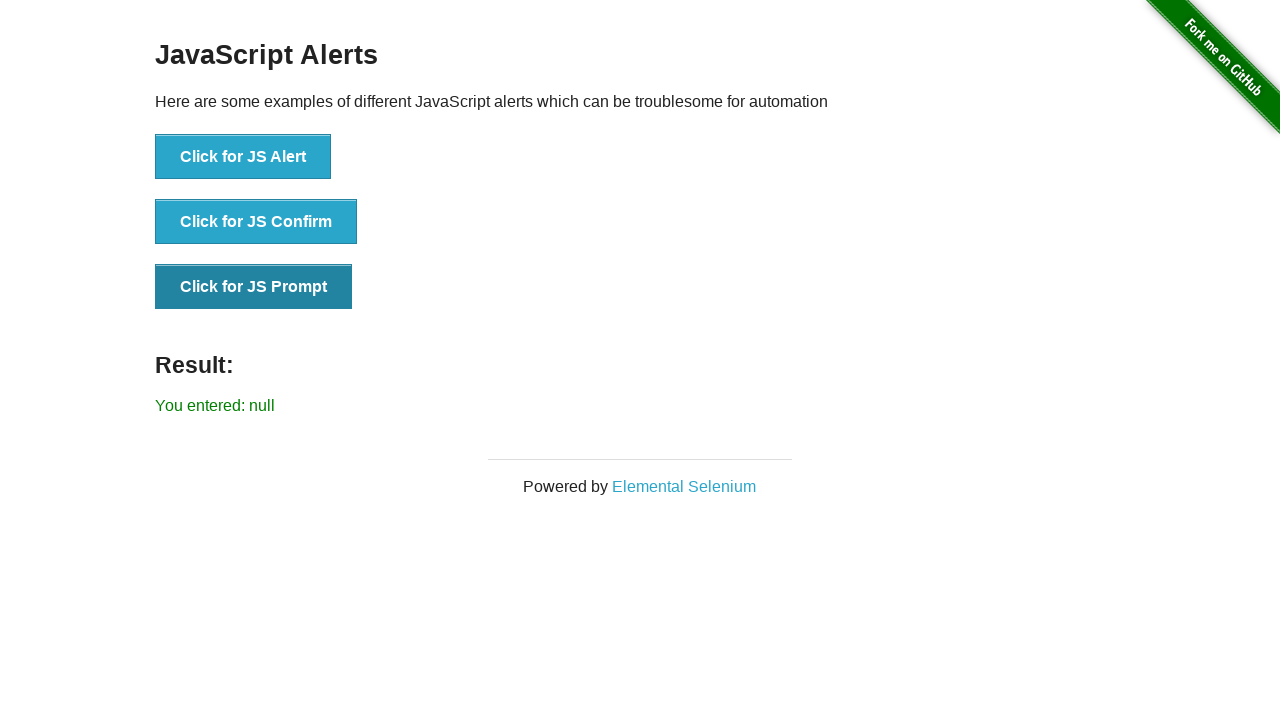

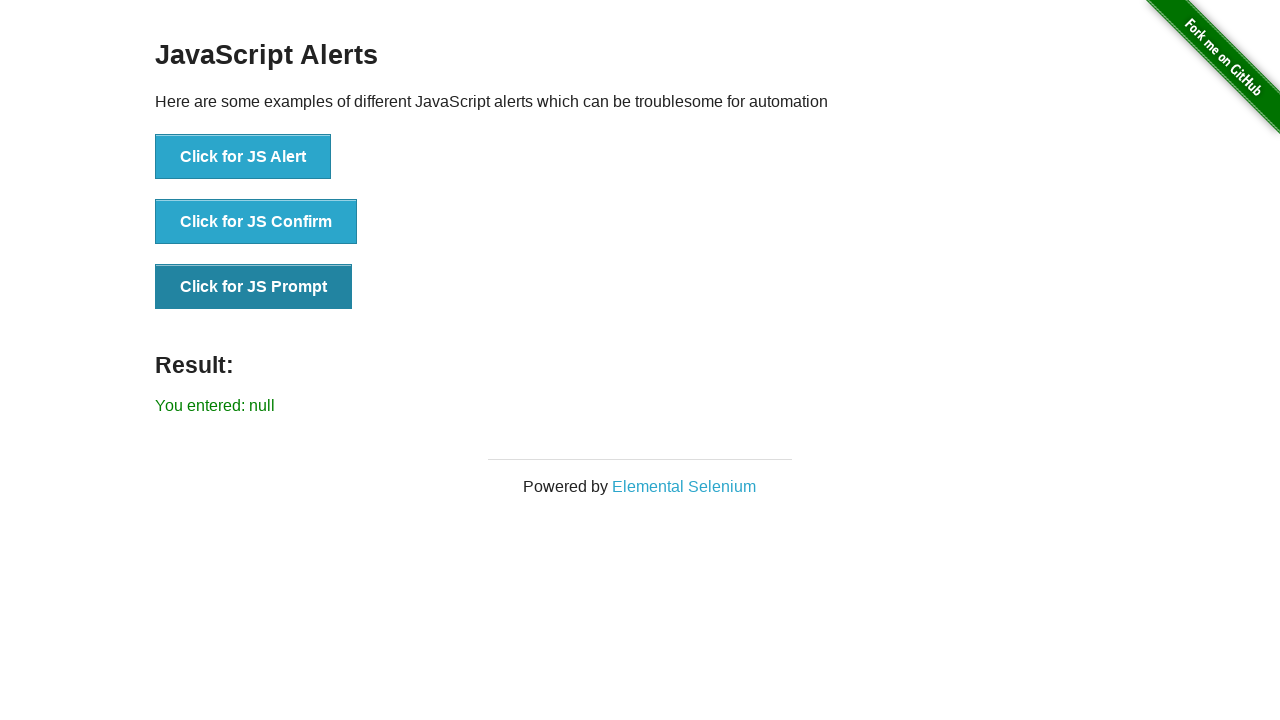